Tests pagination functionality on a vaccine information page by clicking the next page button in the pagination control

Starting URL: https://vnvc.vn/thong-tin-san-pham-vac-xin/

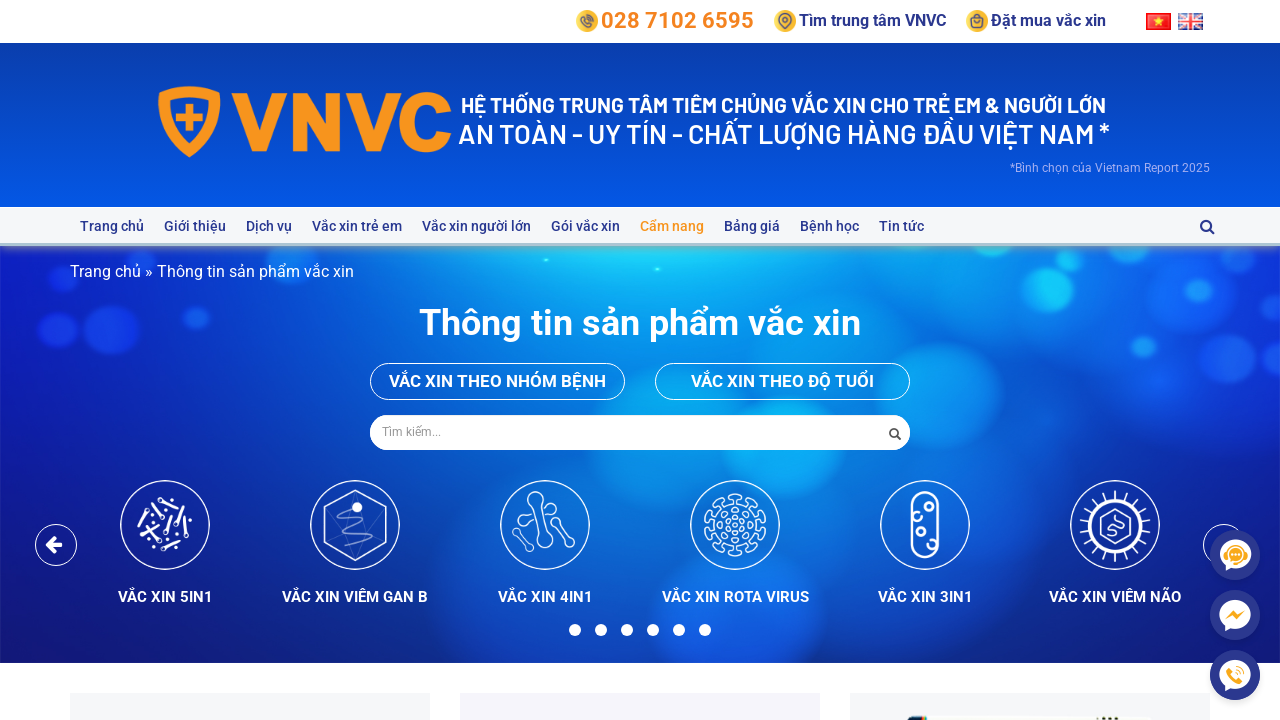

Pagination control loaded on vaccine information page
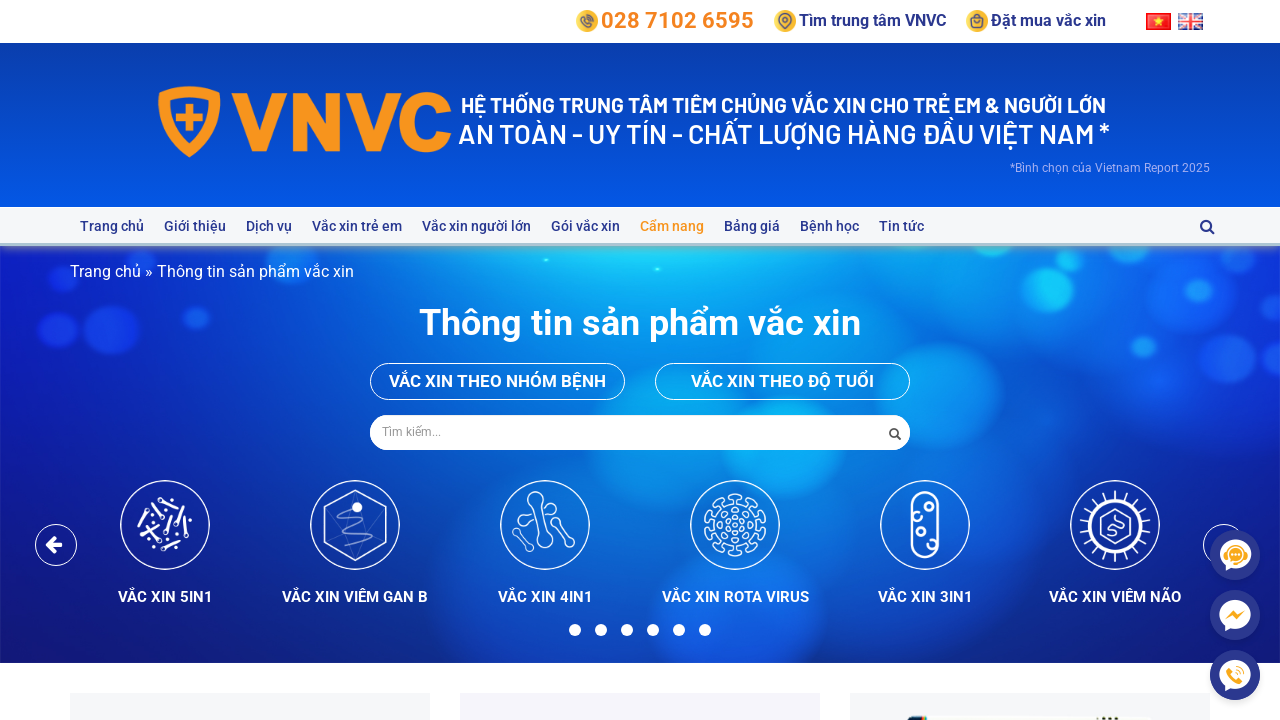

Clicked next page button in pagination control at (712, 361) on ul.pagination > li:last-child a
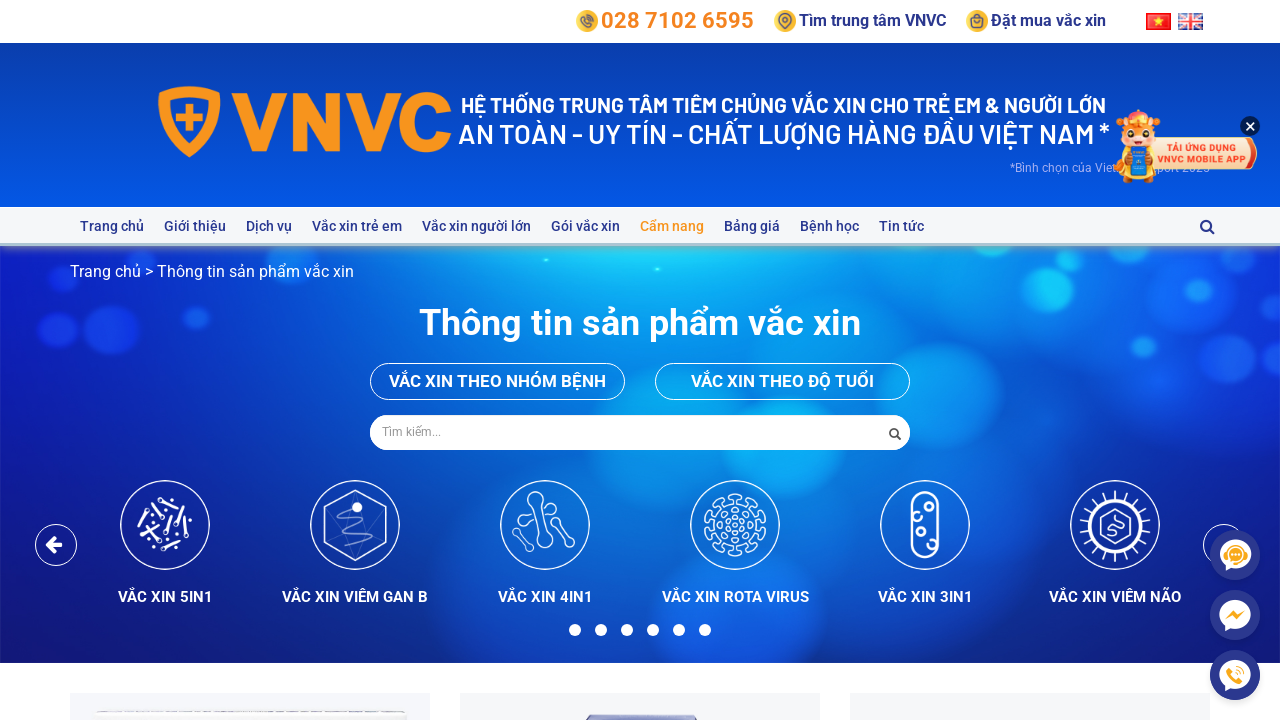

Next page loaded and network idle
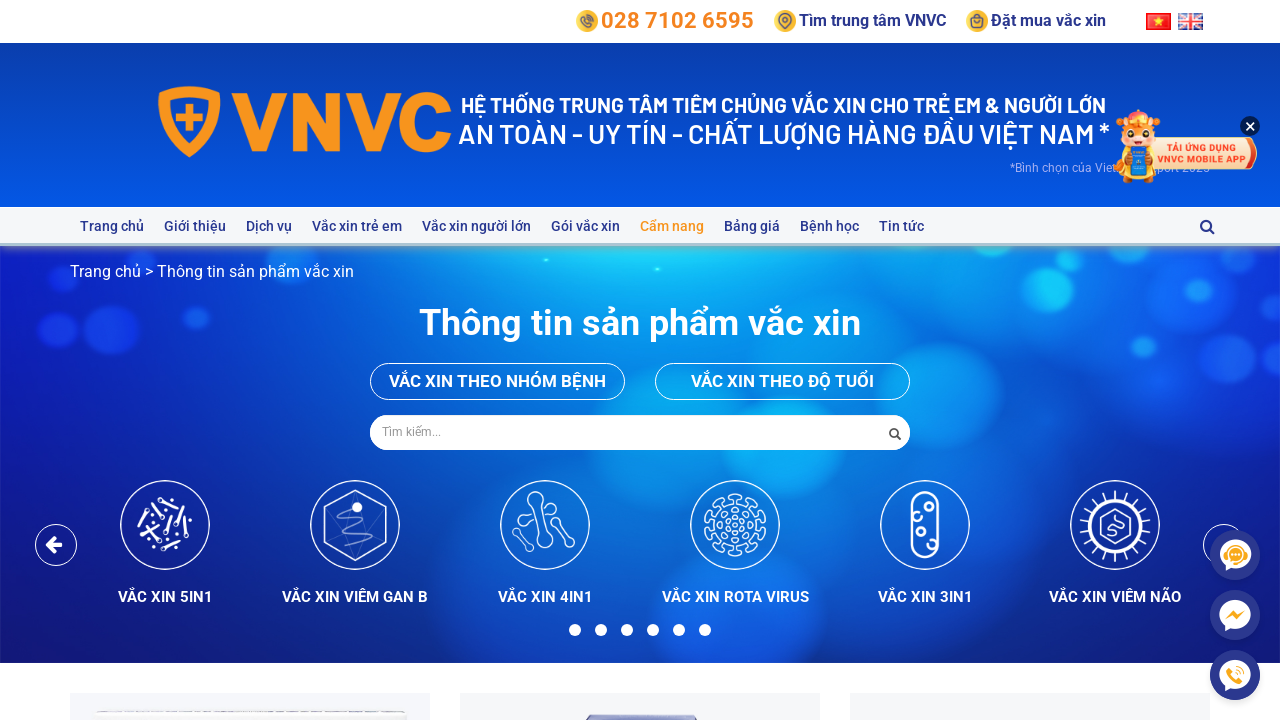

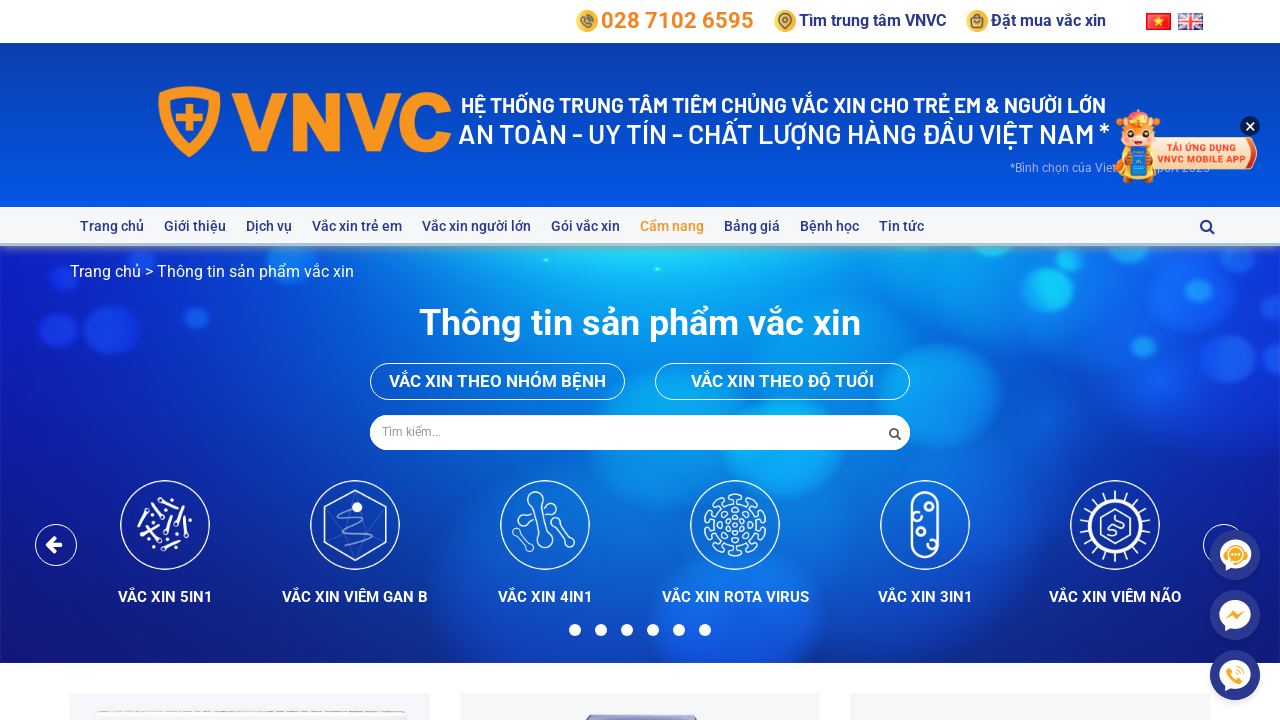